Navigates to Flipkart homepage and verifies the page loads successfully

Starting URL: https://www.flipkart.com/

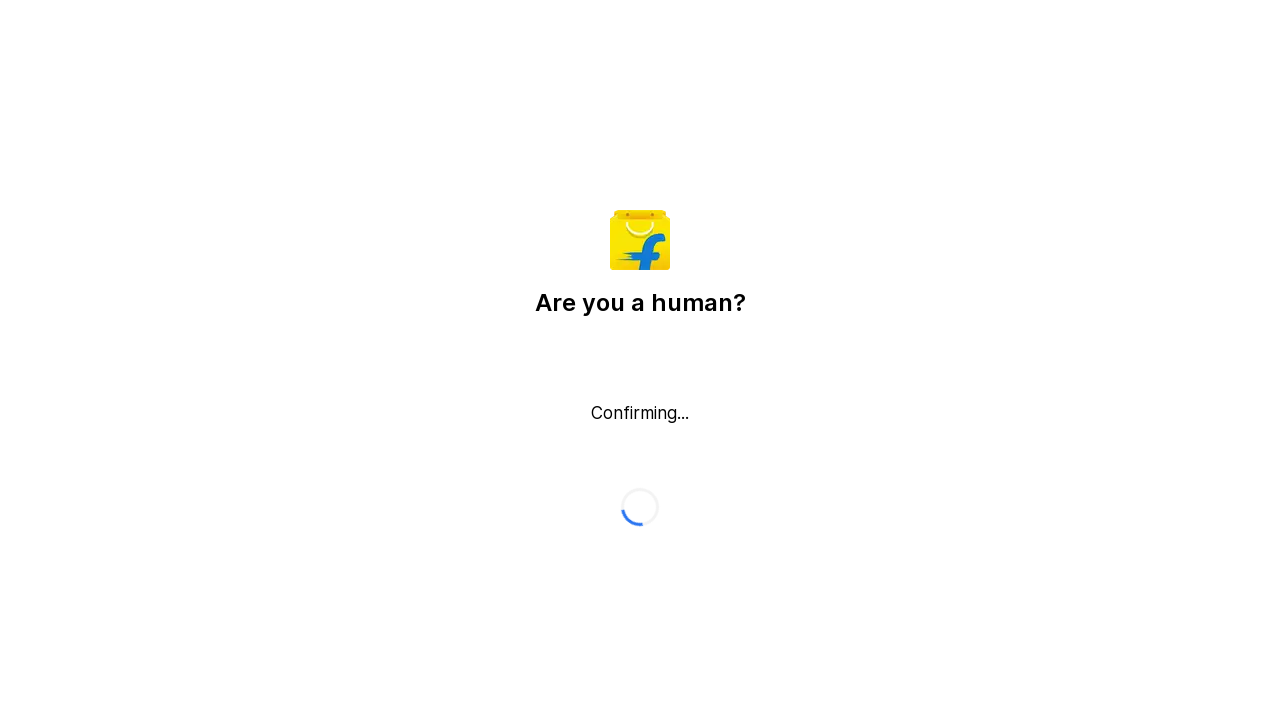

Waited for page body to load
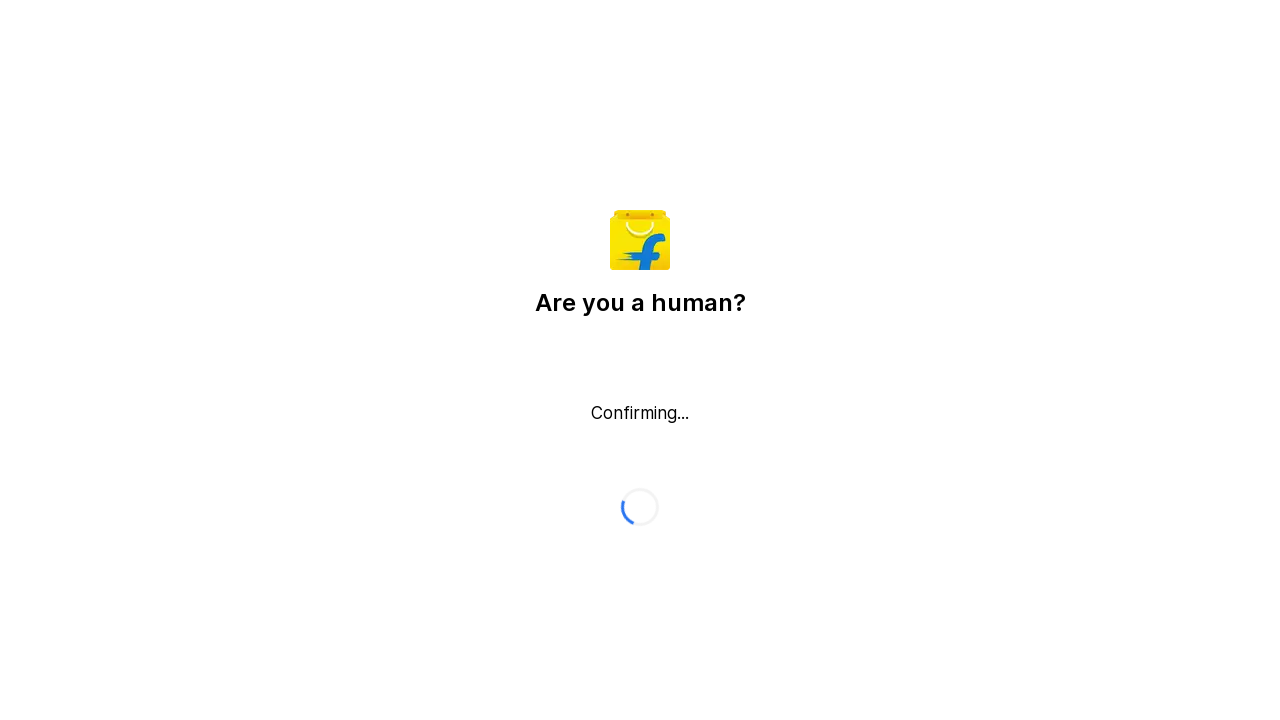

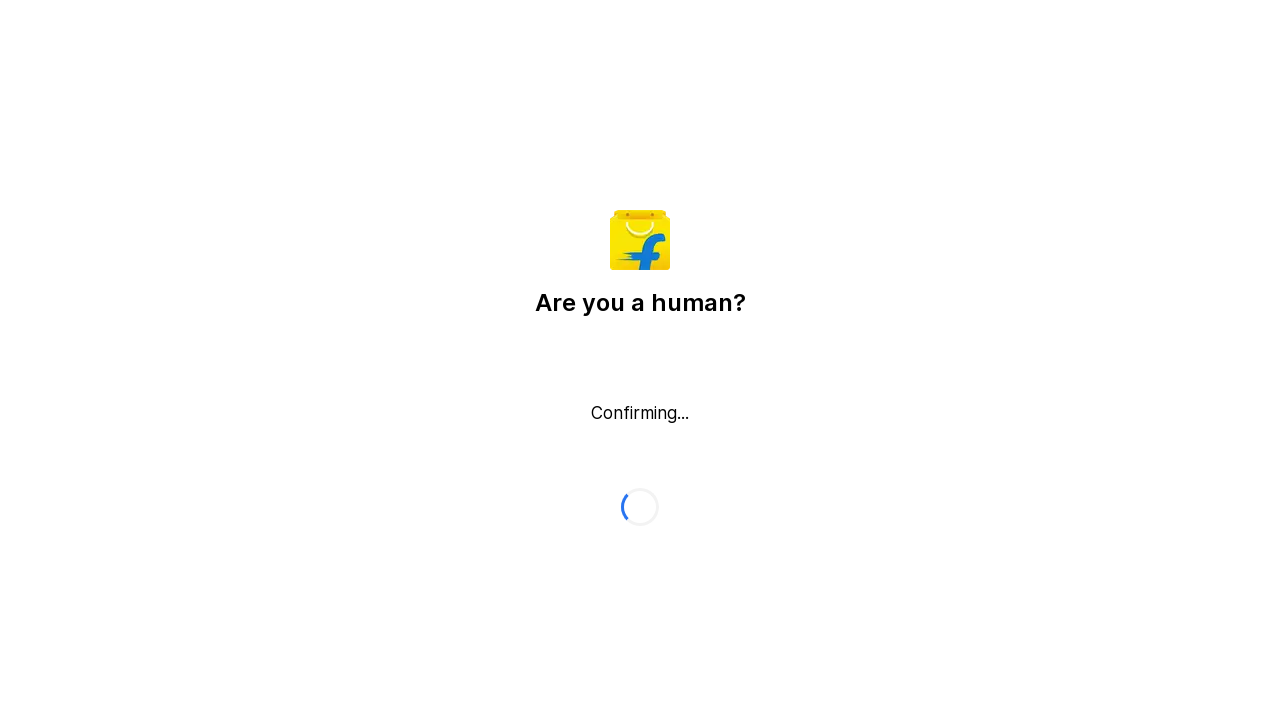